Tests a To-Do application by clicking on list items to mark them complete, adding a new todo item with text "LambdaTest", and verifying the heading is displayed.

Starting URL: https://stage-lambda-devops-use-only.lambdatestinternal.com/To-do-app/index.html

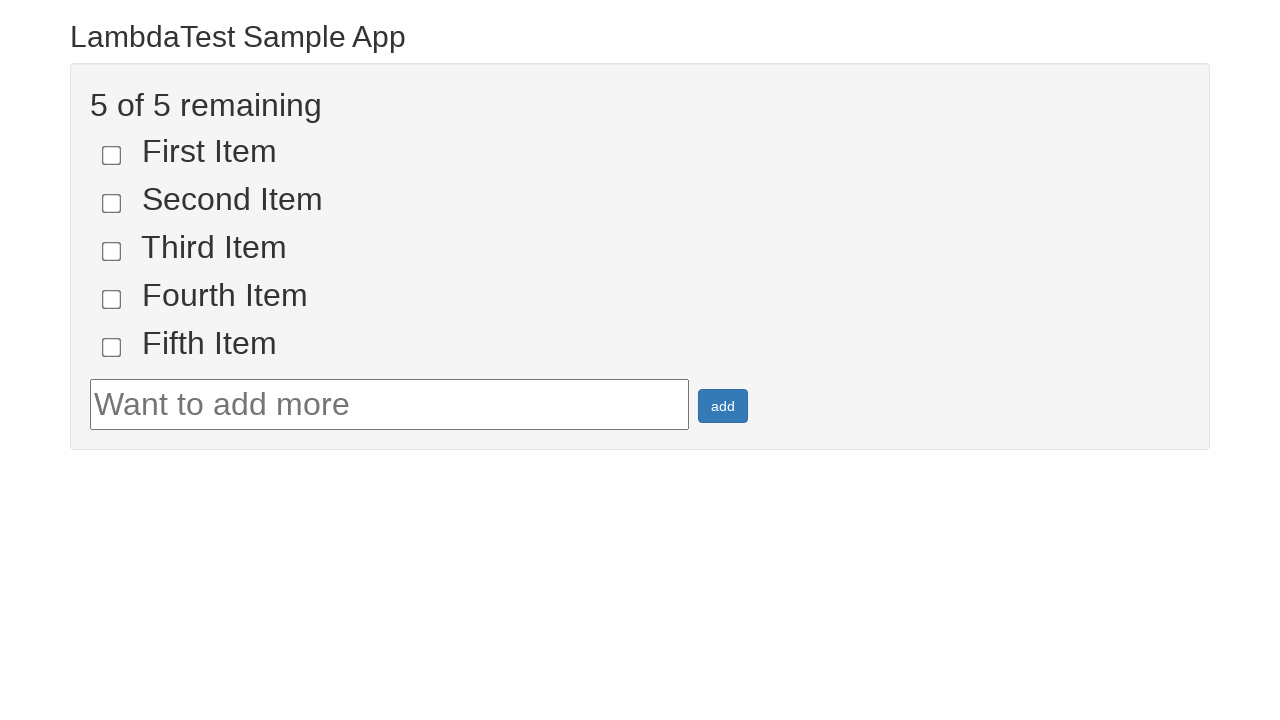

Clicked on first list item to mark it complete at (112, 155) on [name='li1']
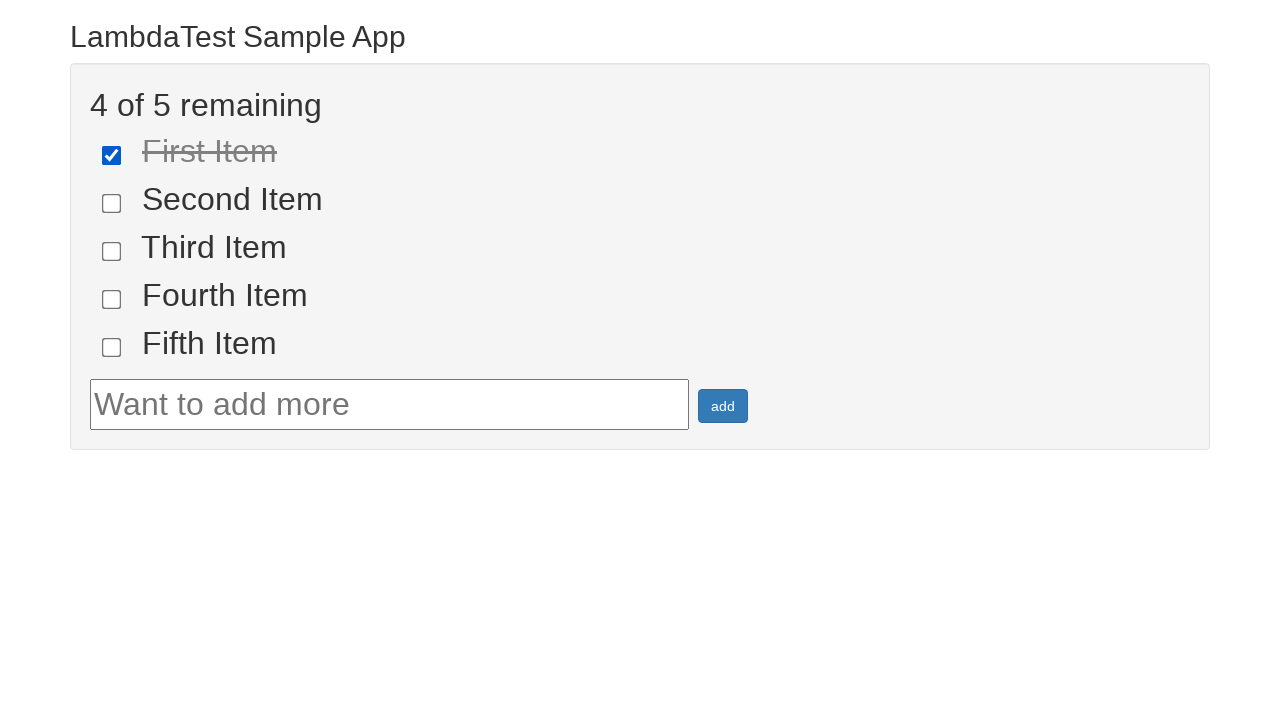

Clicked on second list item to mark it complete at (112, 203) on [name='li2']
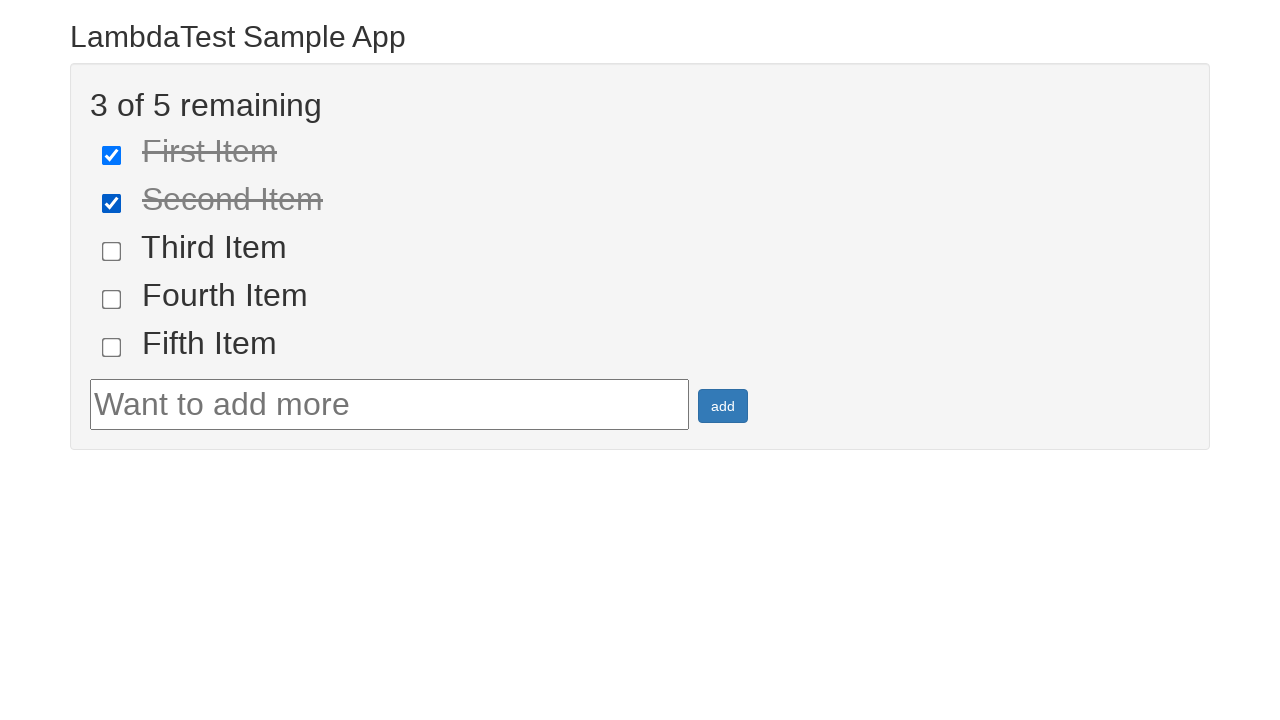

Filled todo input field with 'LambdaTest' on #sampletodotext
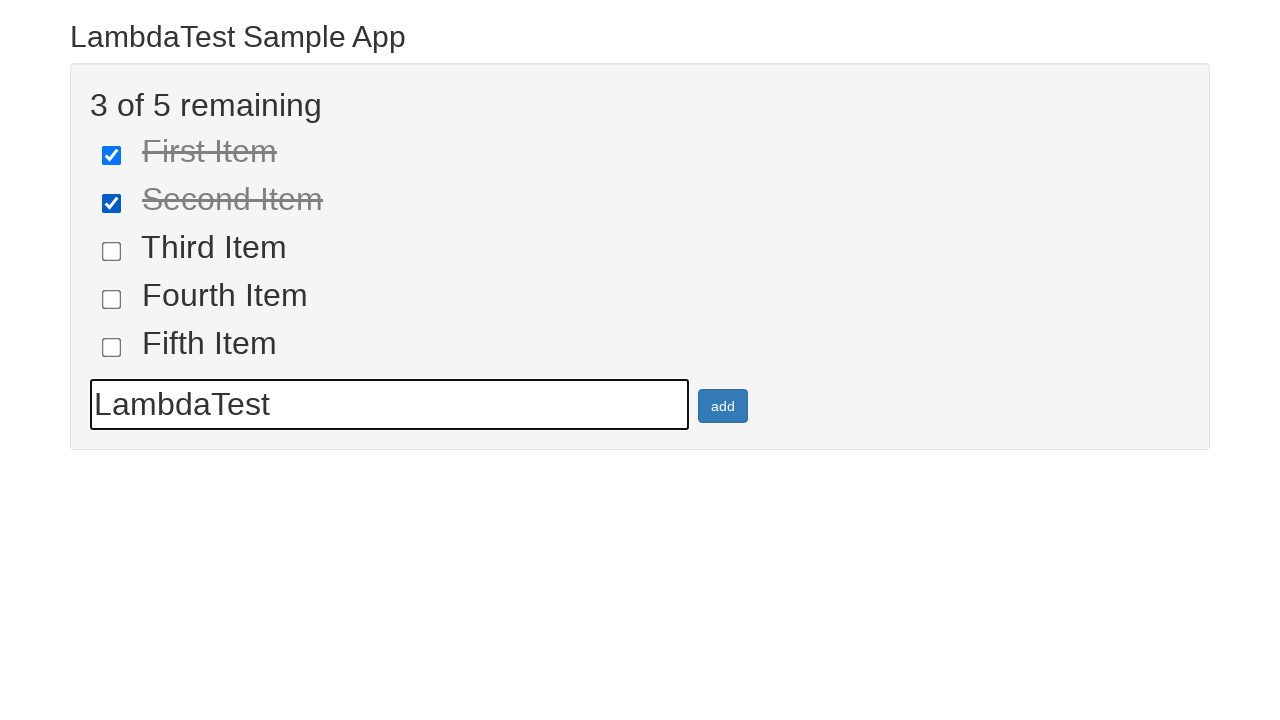

Clicked add button to create new todo item at (723, 406) on #addbutton
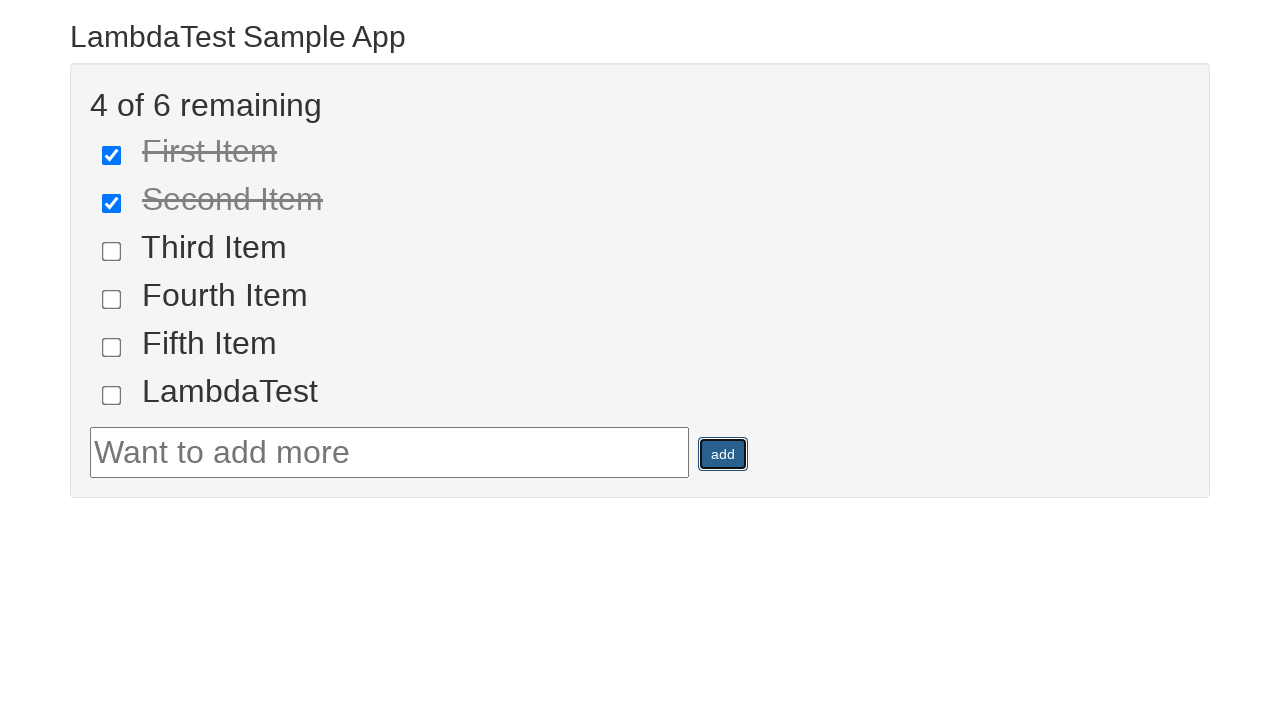

Verified heading is visible
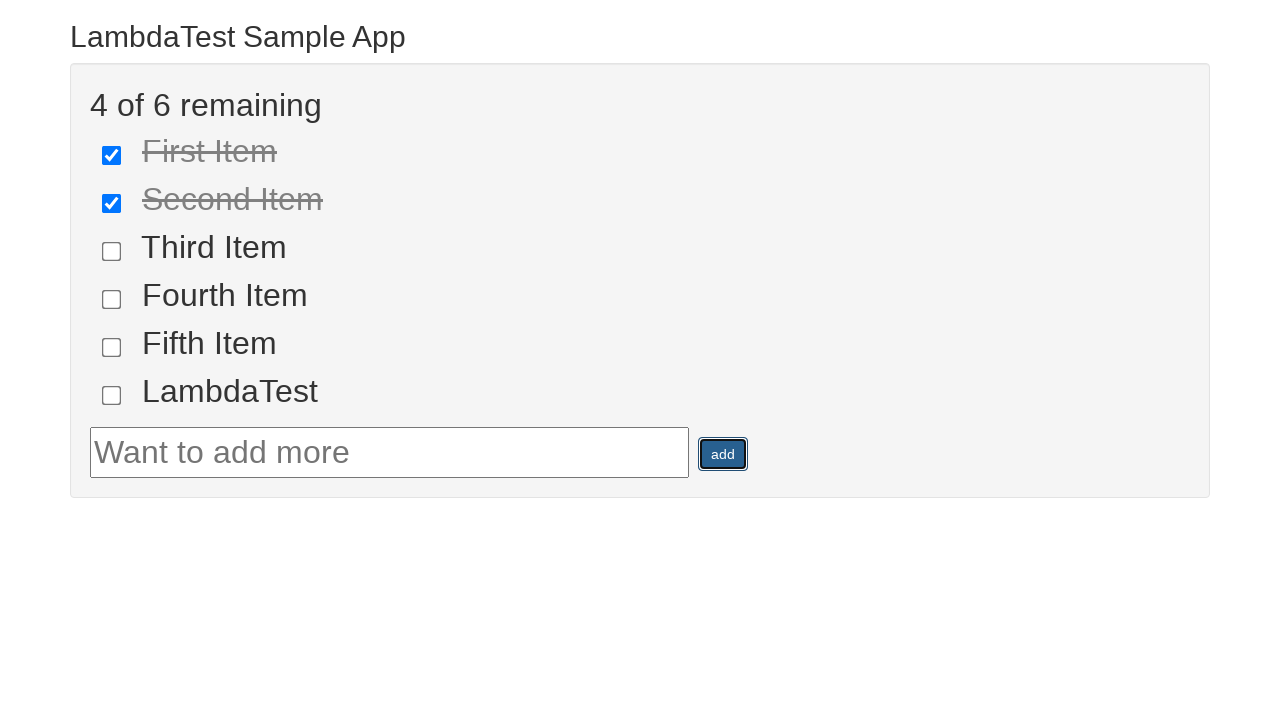

Clicked on the heading element at (640, 36) on .container h2
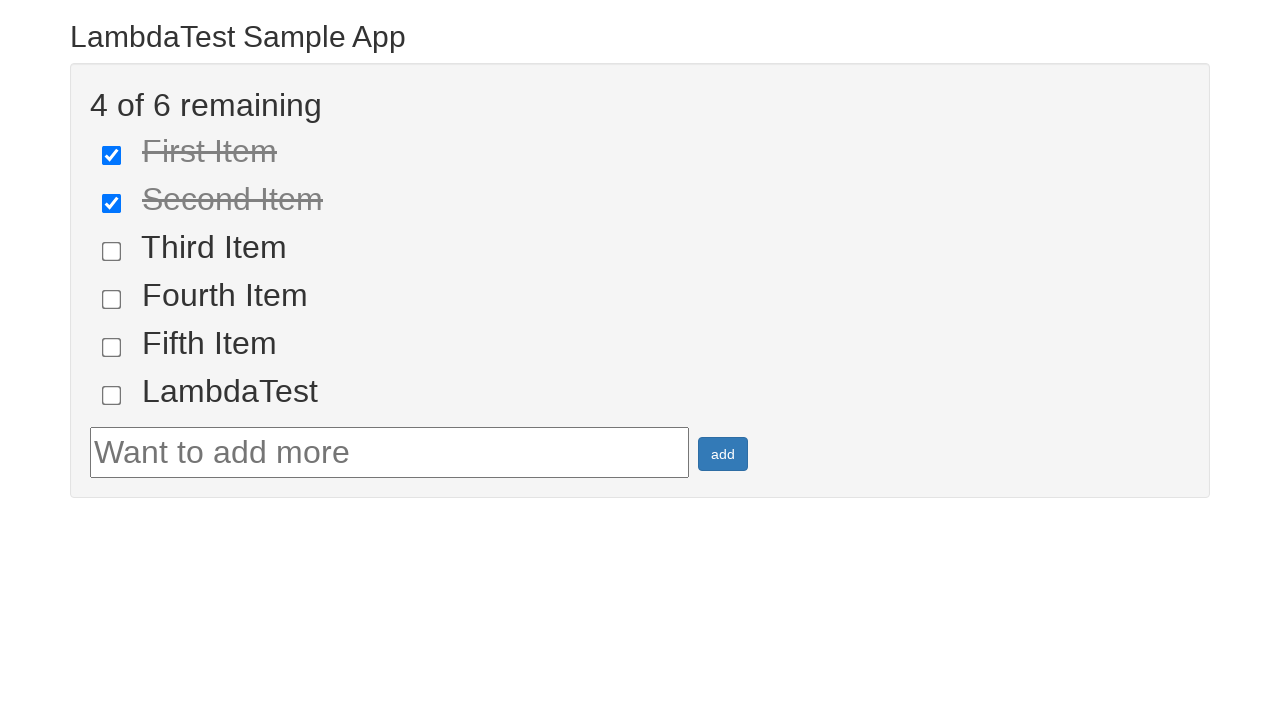

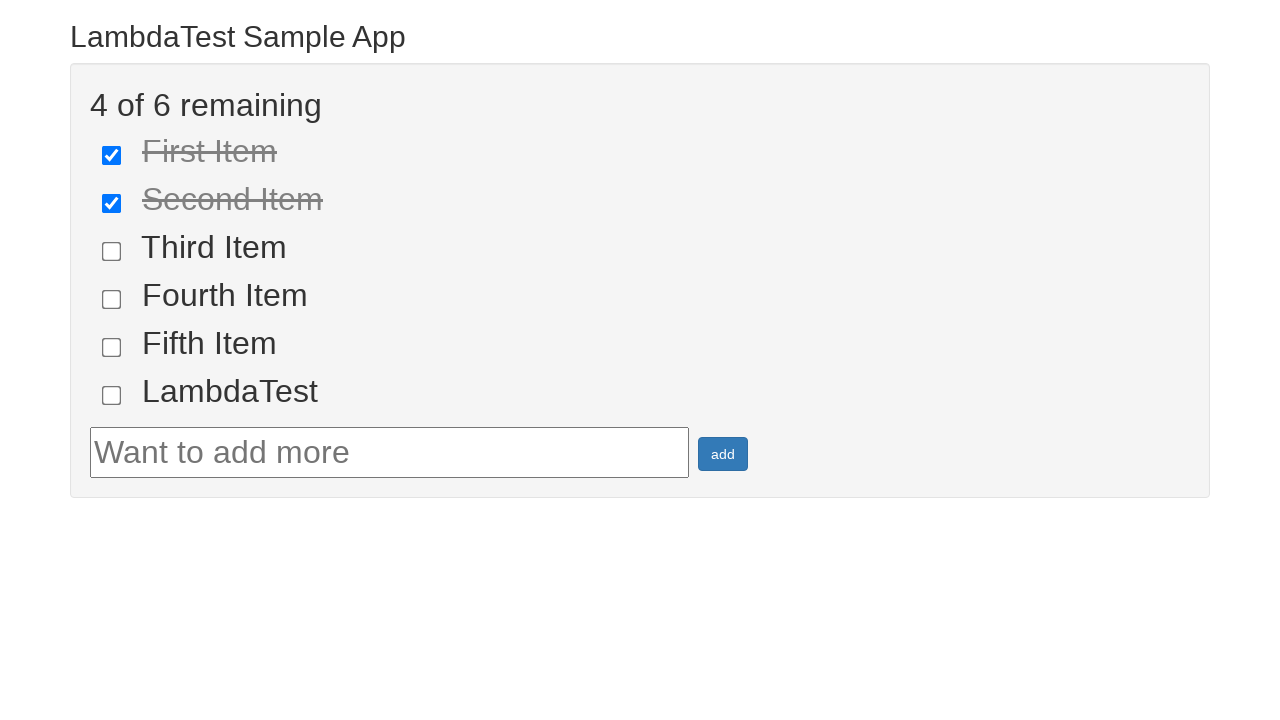